Tests title-based locators by verifying elements with title attributes and hovering over tooltip element

Starting URL: https://testautomationpractice.blogspot.com/p/playwrightpractice.html

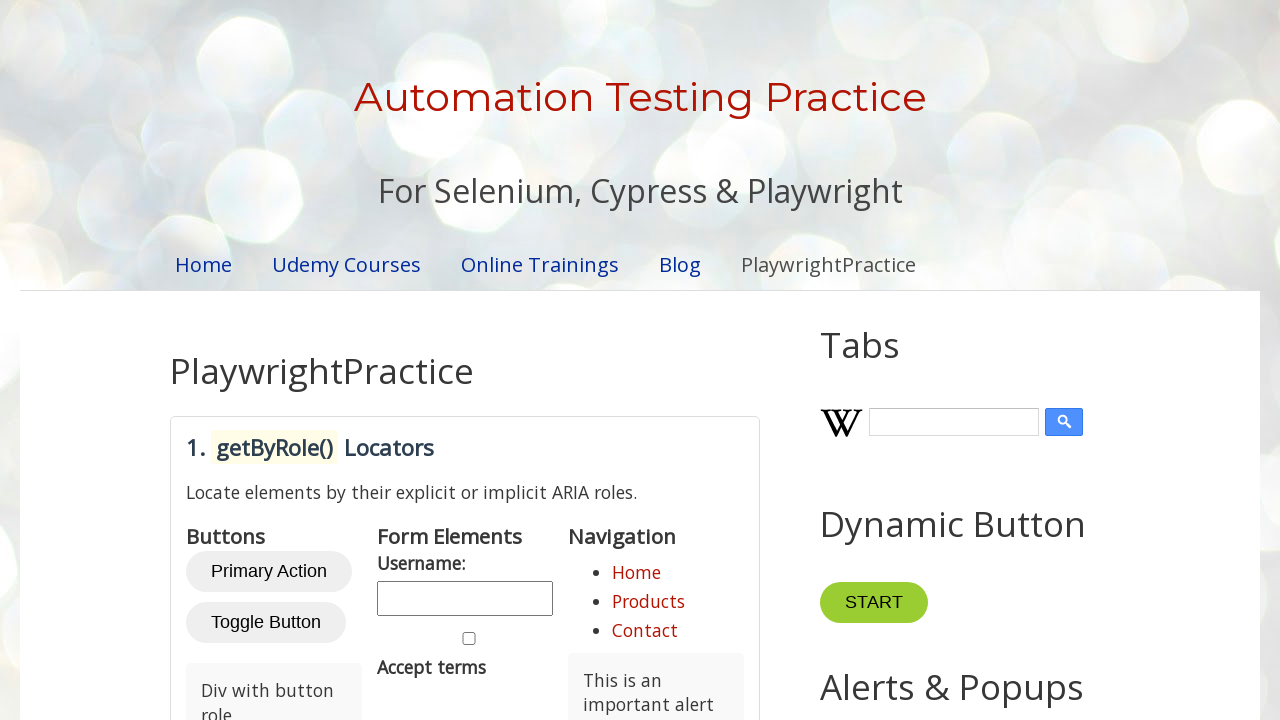

Located title-locators section
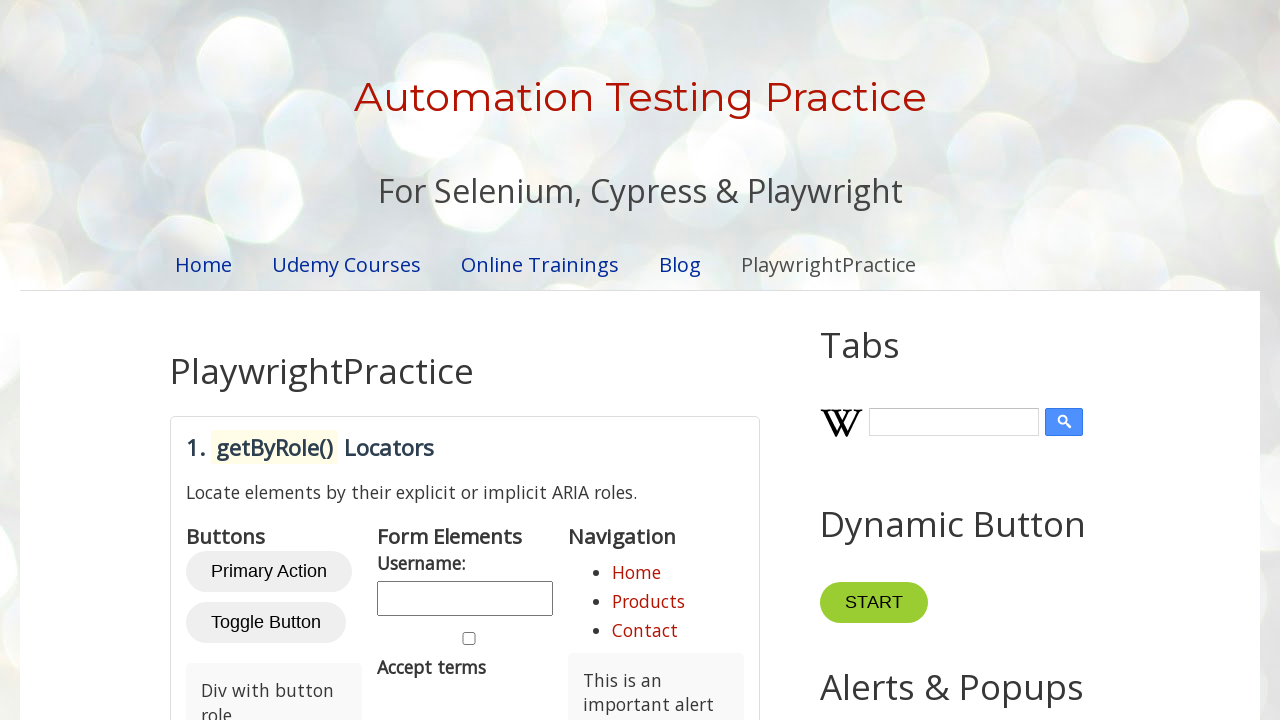

Located home page link element by title
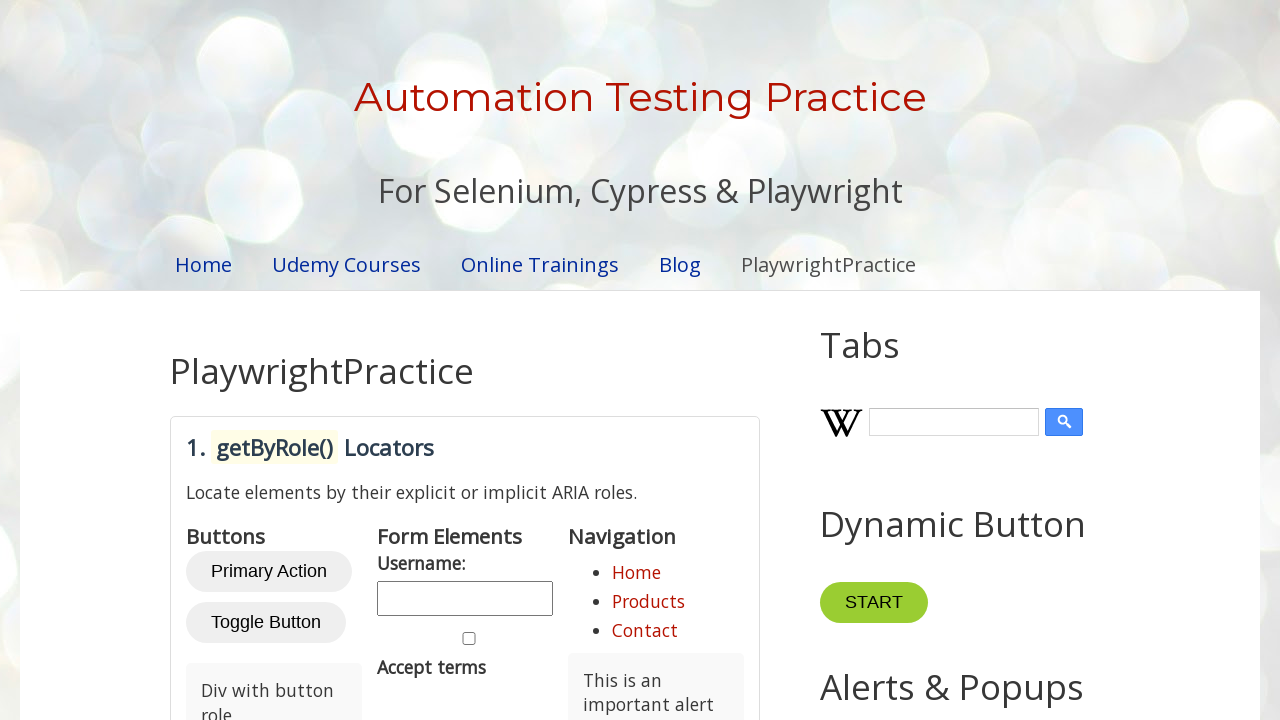

Located HTML element by title
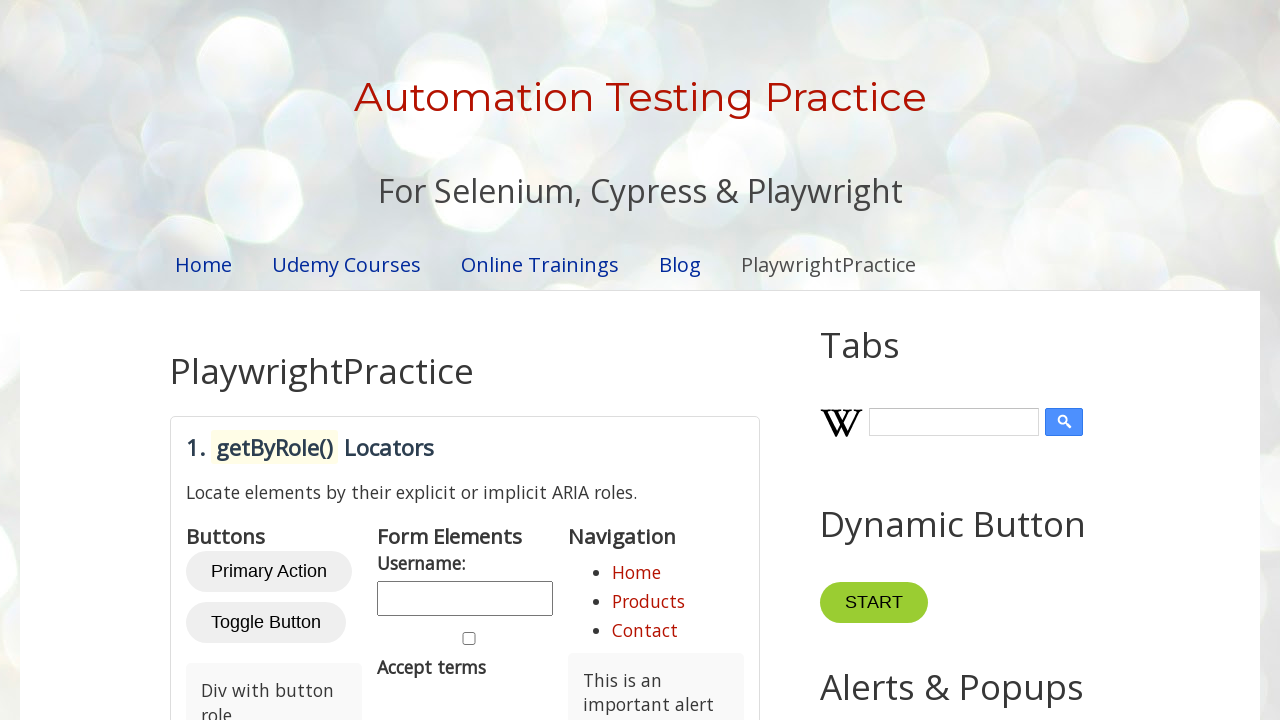

Located tooltip element by title
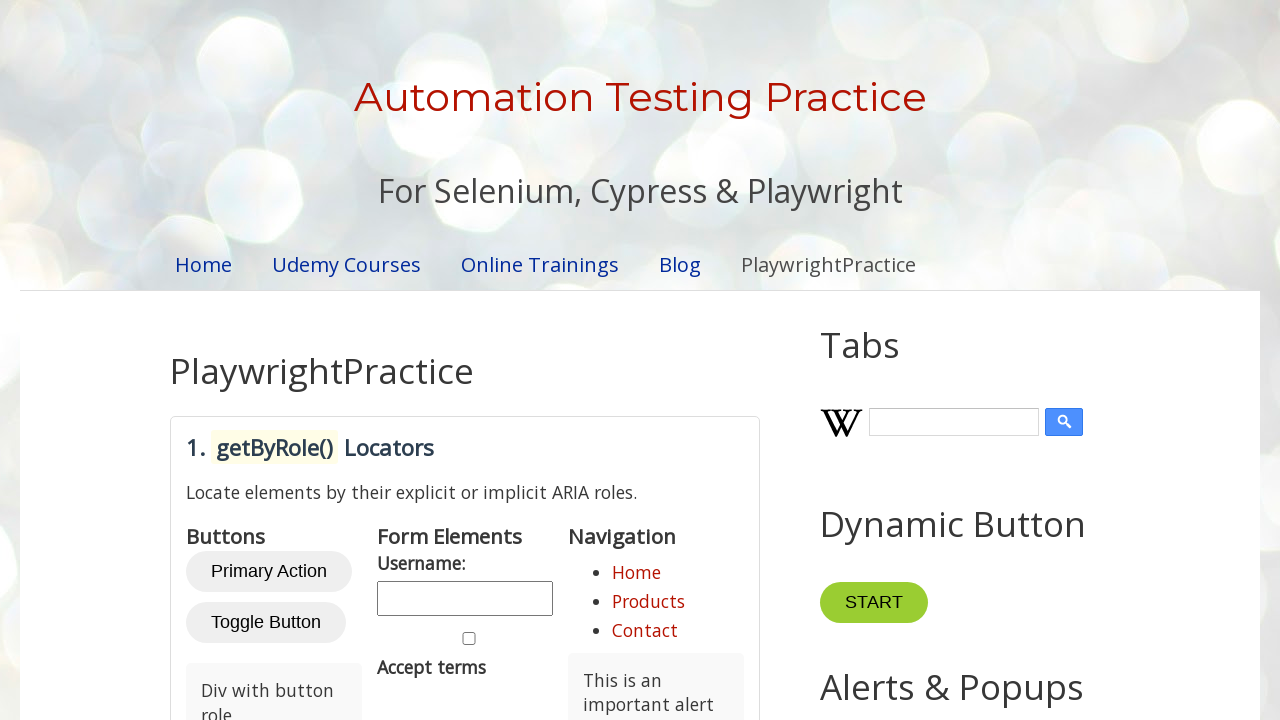

Located save button element by title
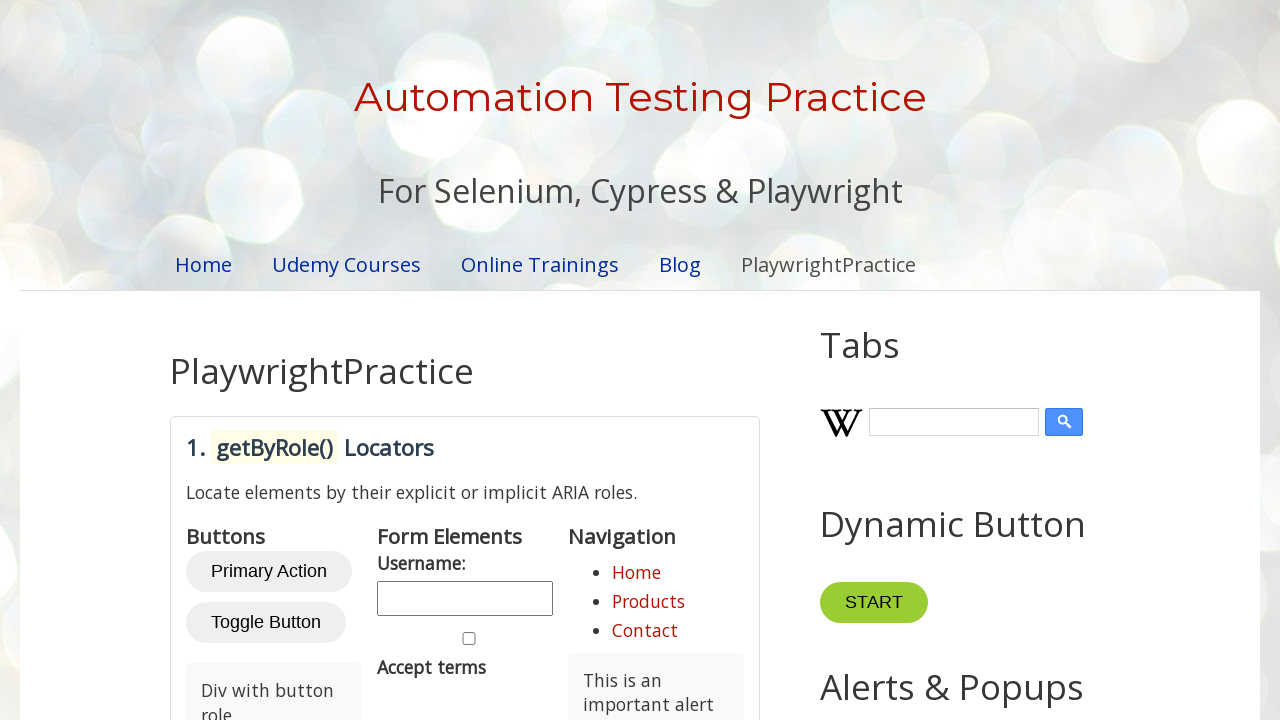

Home page link element is visible
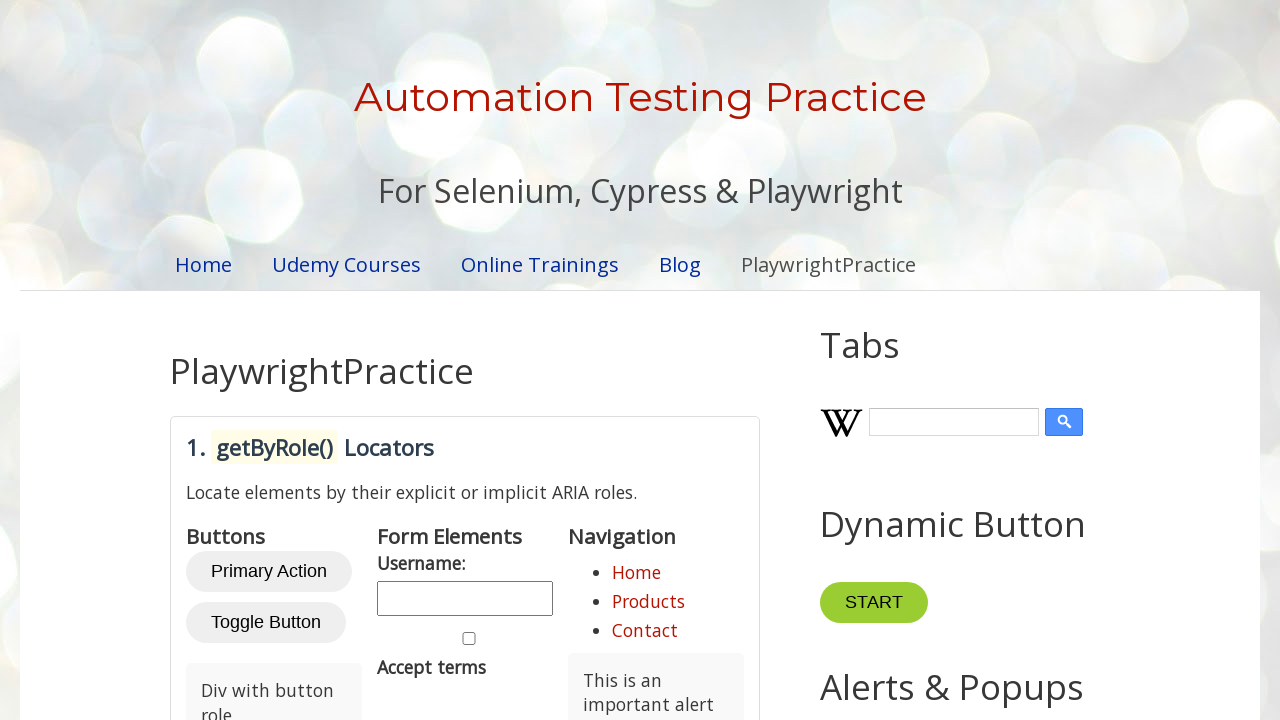

HTML element is visible
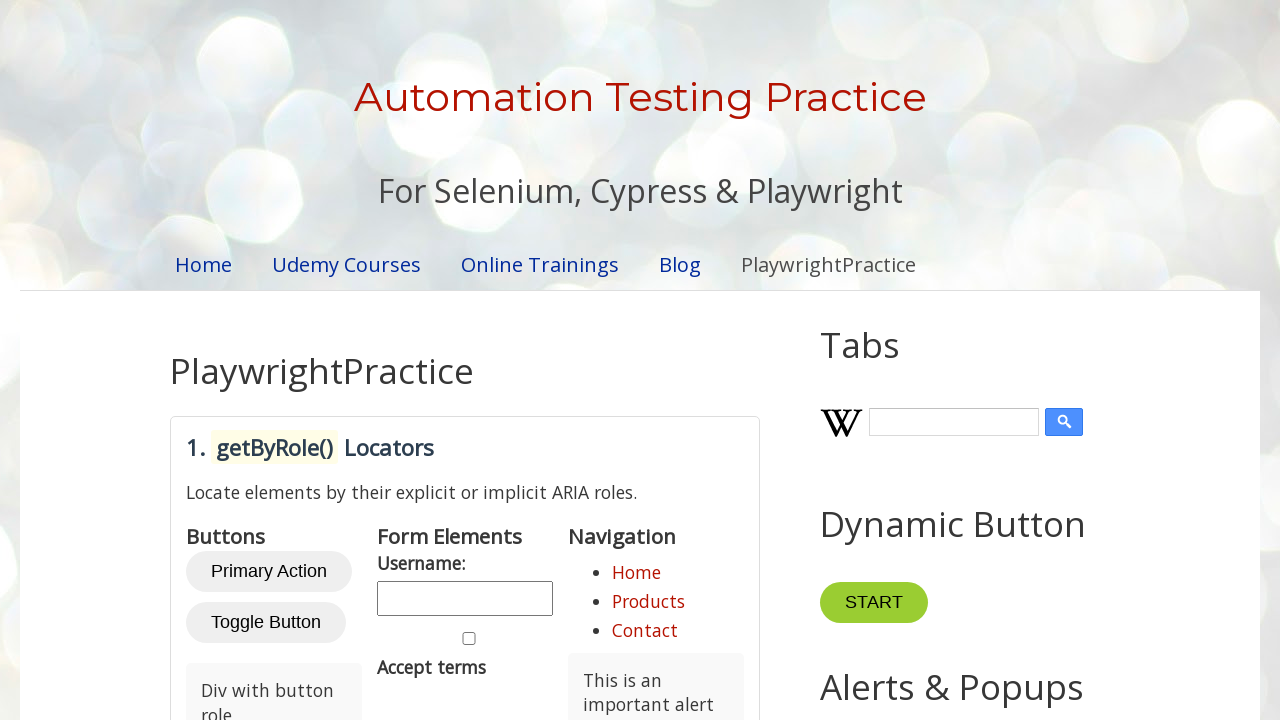

Tooltip element is visible
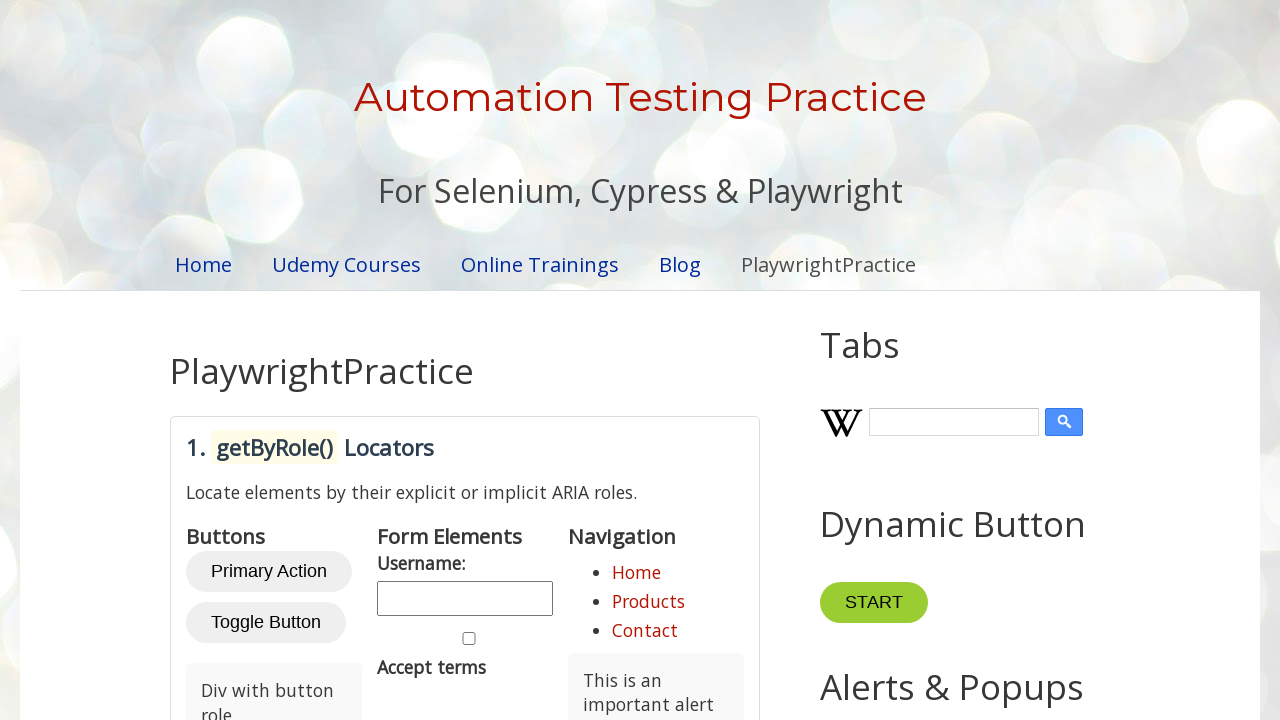

Save button element is visible
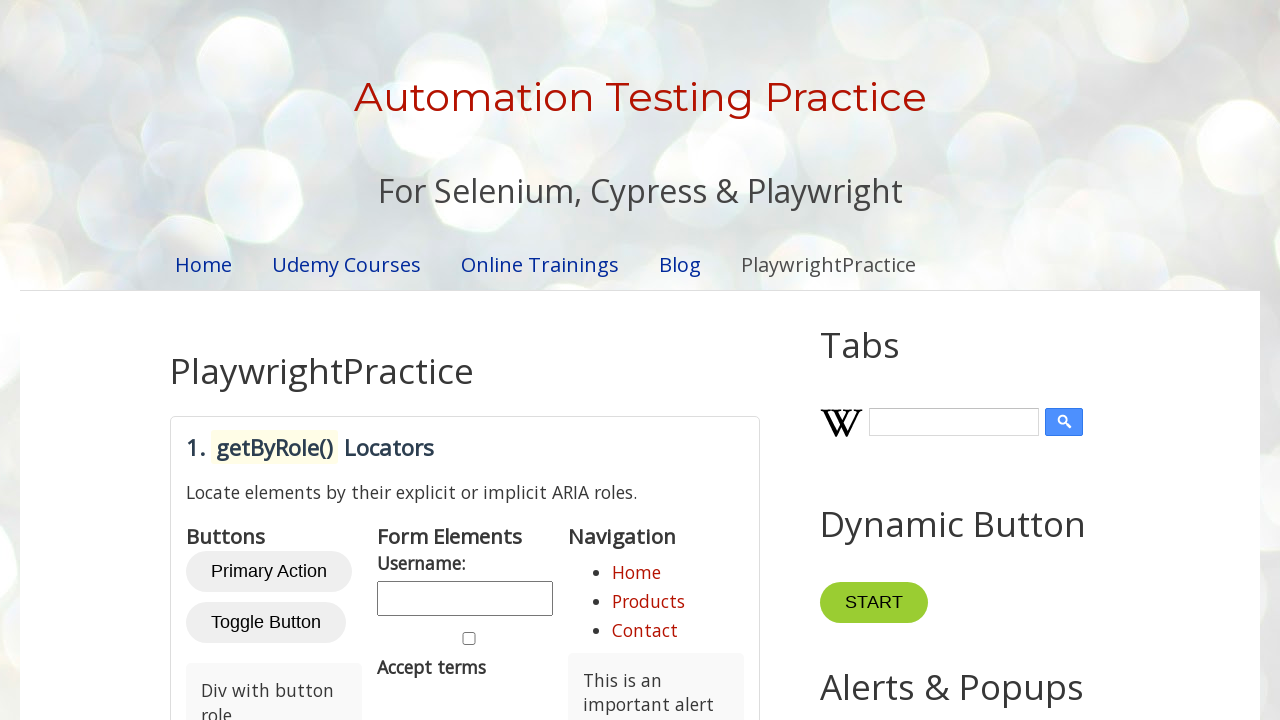

Hovered over tooltip element at (303, 361) on #title-locators >> internal:attr=[title="Tooltip text"i]
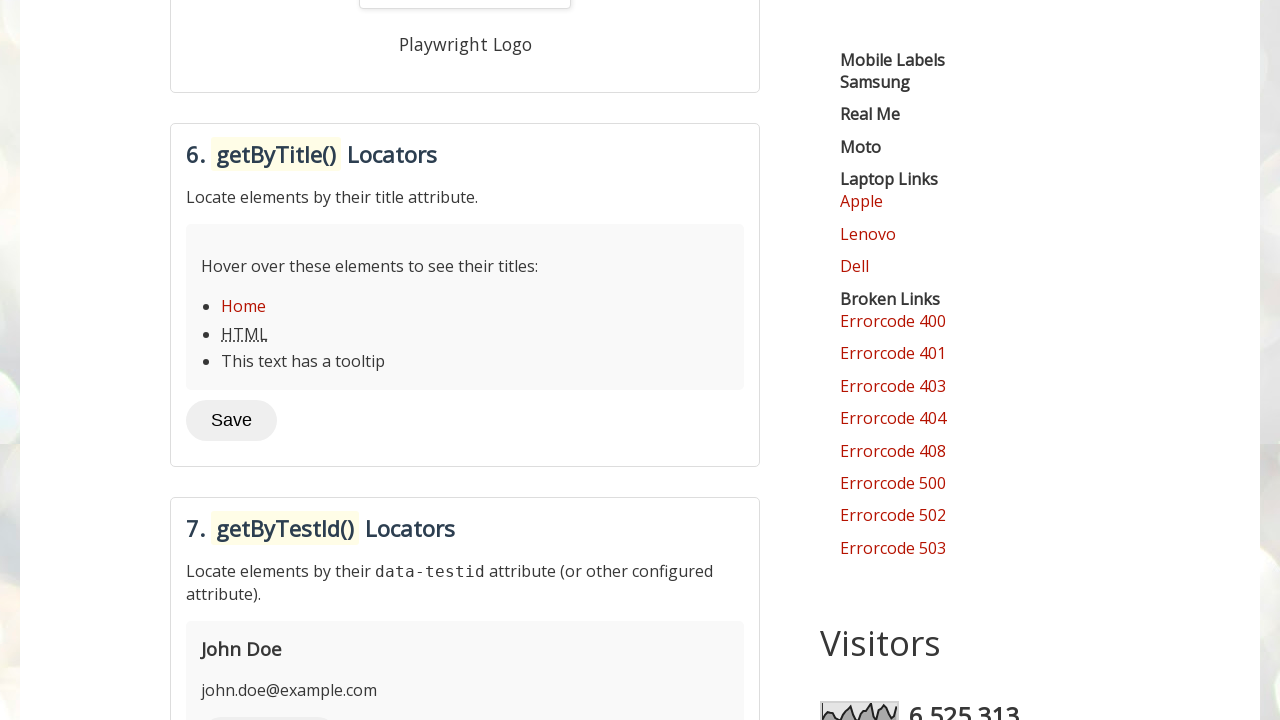

Verified tooltip element has correct title attribute: 'Tooltip text'
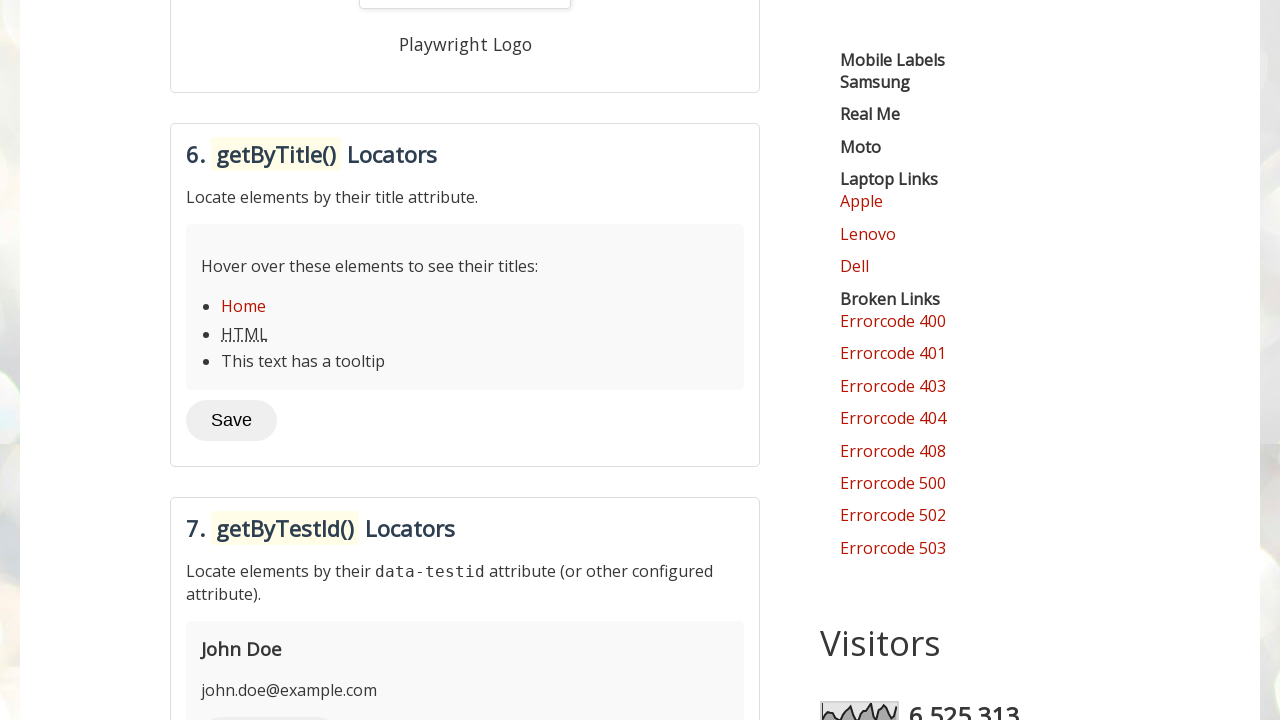

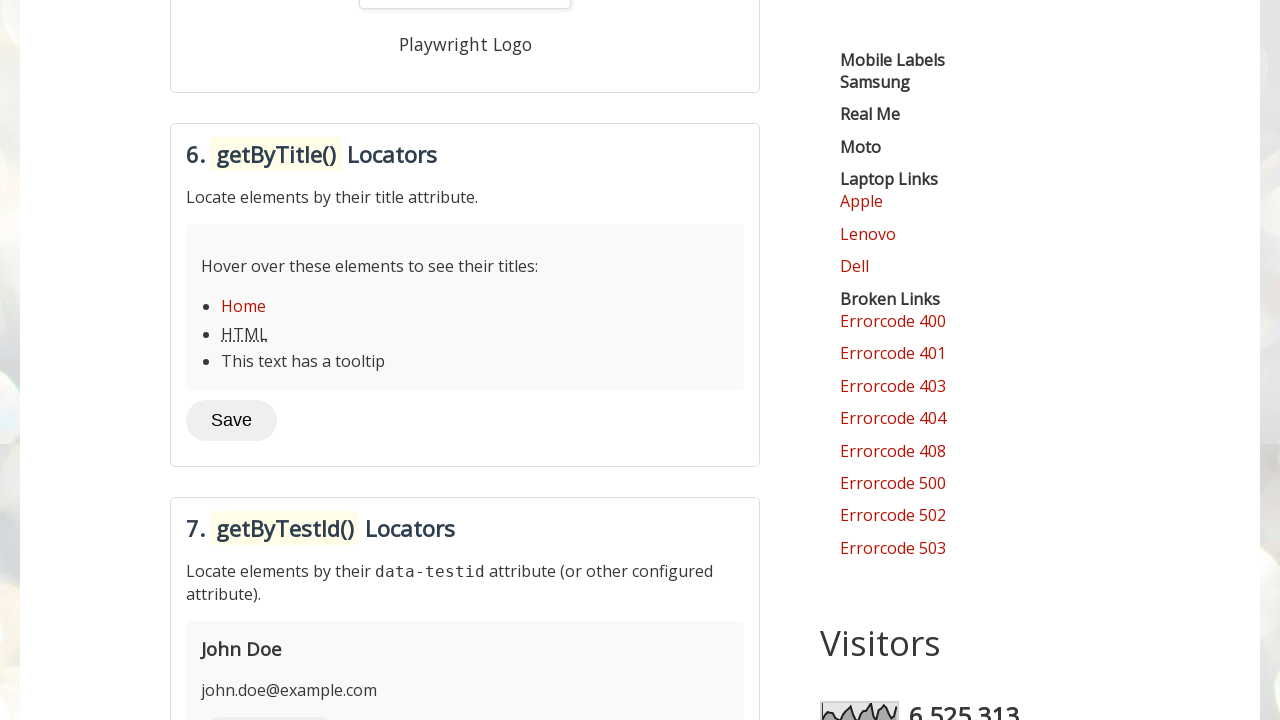